Tests adding a new person to the list by filling out all form fields and submitting

Starting URL: https://kristinek.github.io/site/tasks/list_of_people.html

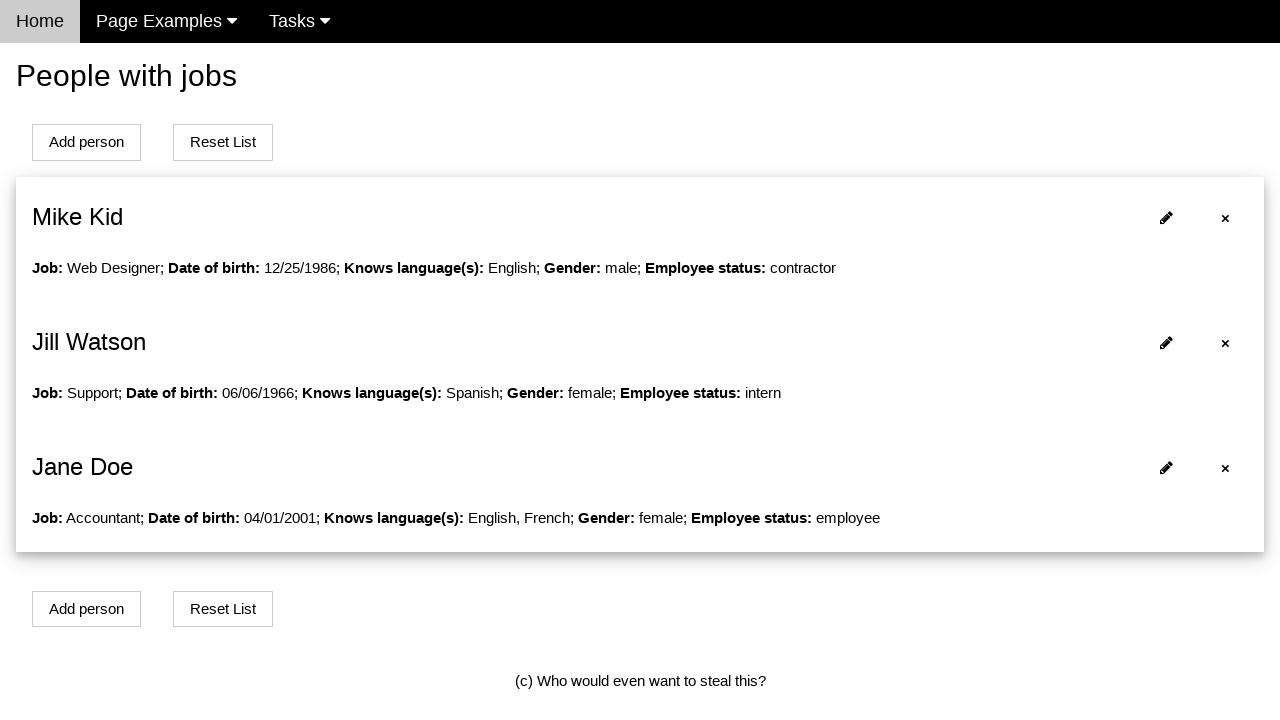

Navigated to list of people page
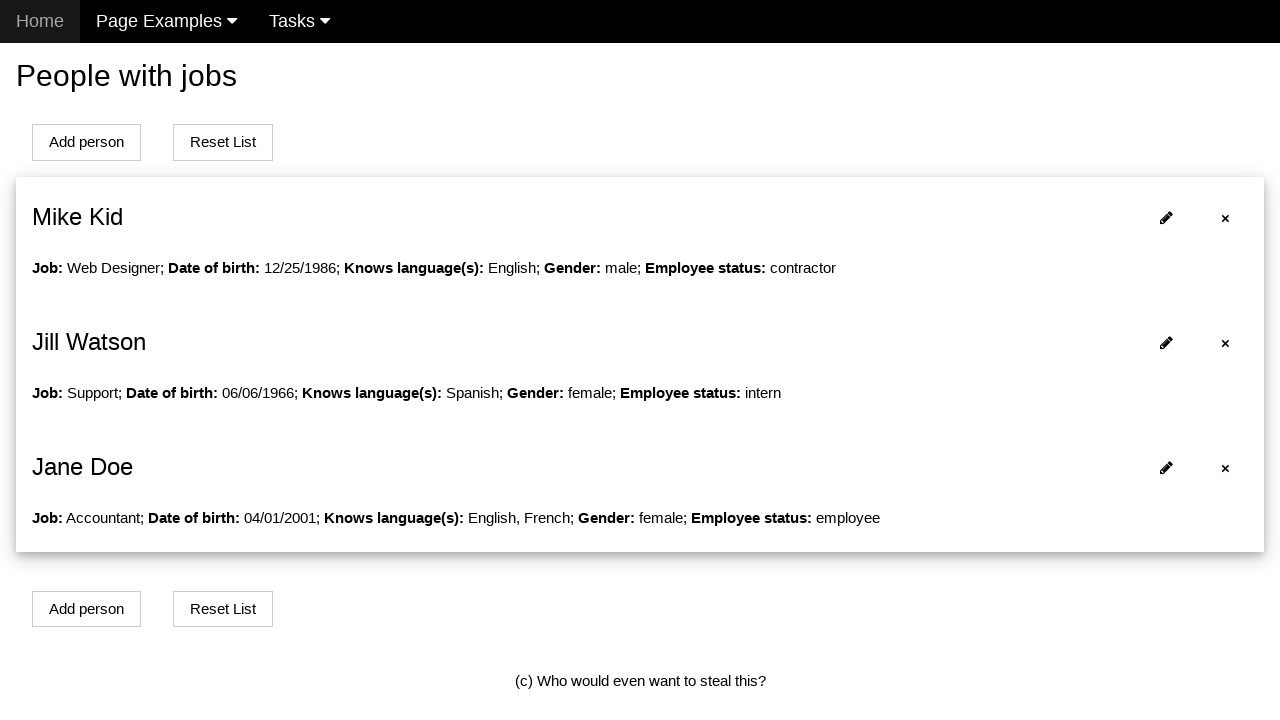

Clicked Add Person button to open form at (86, 142) on #addPersonBtn
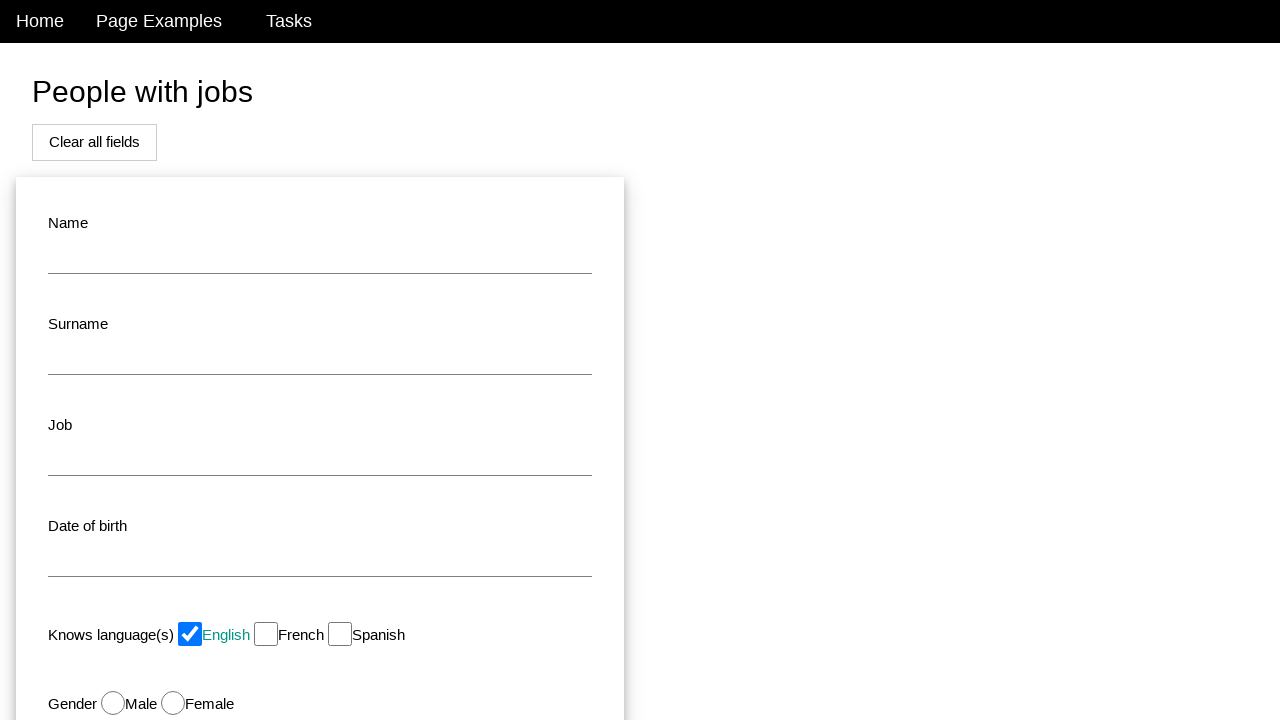

Filled name field with 'Alek' on #name
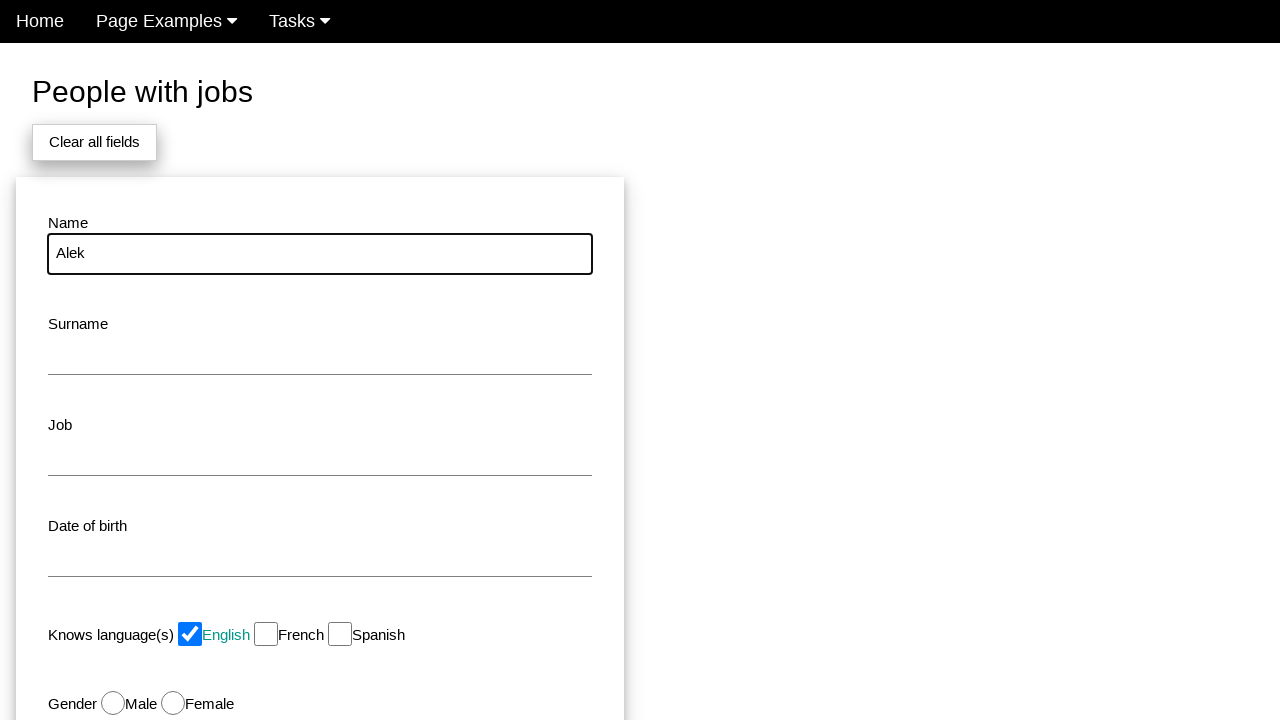

Filled surname field with 'Volk' on #surname
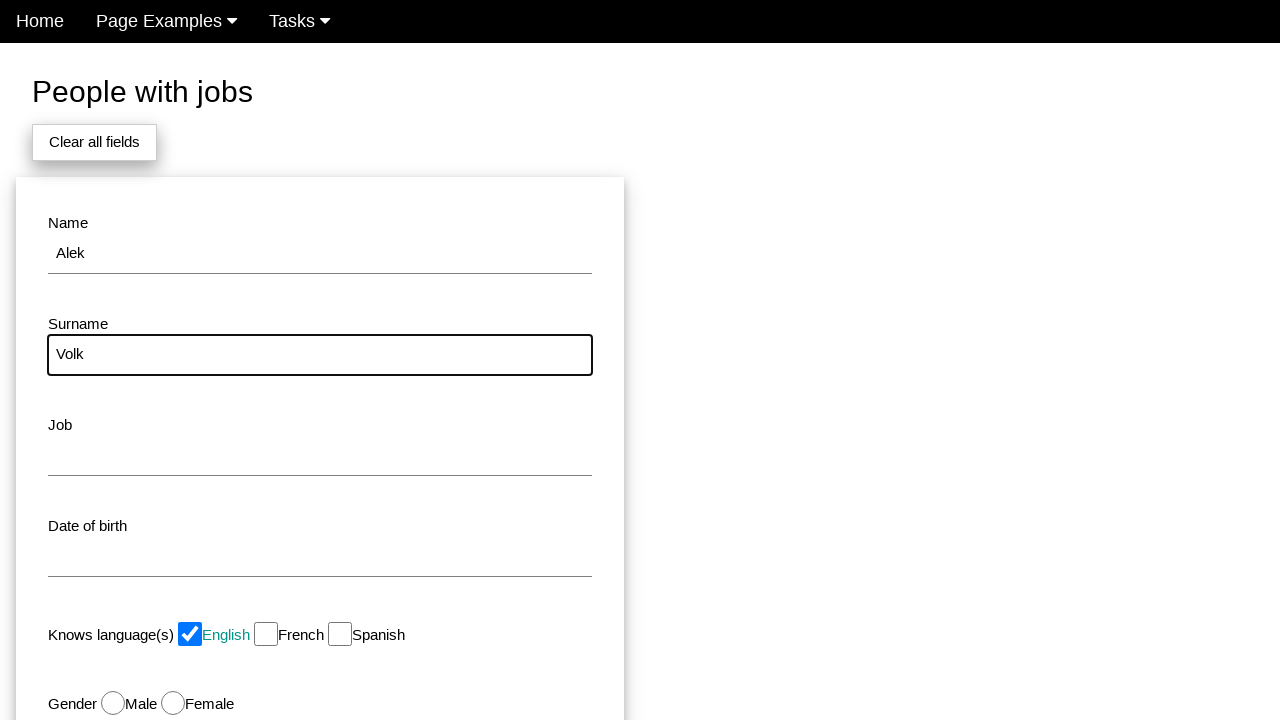

Filled job field with 'CEO' on #job
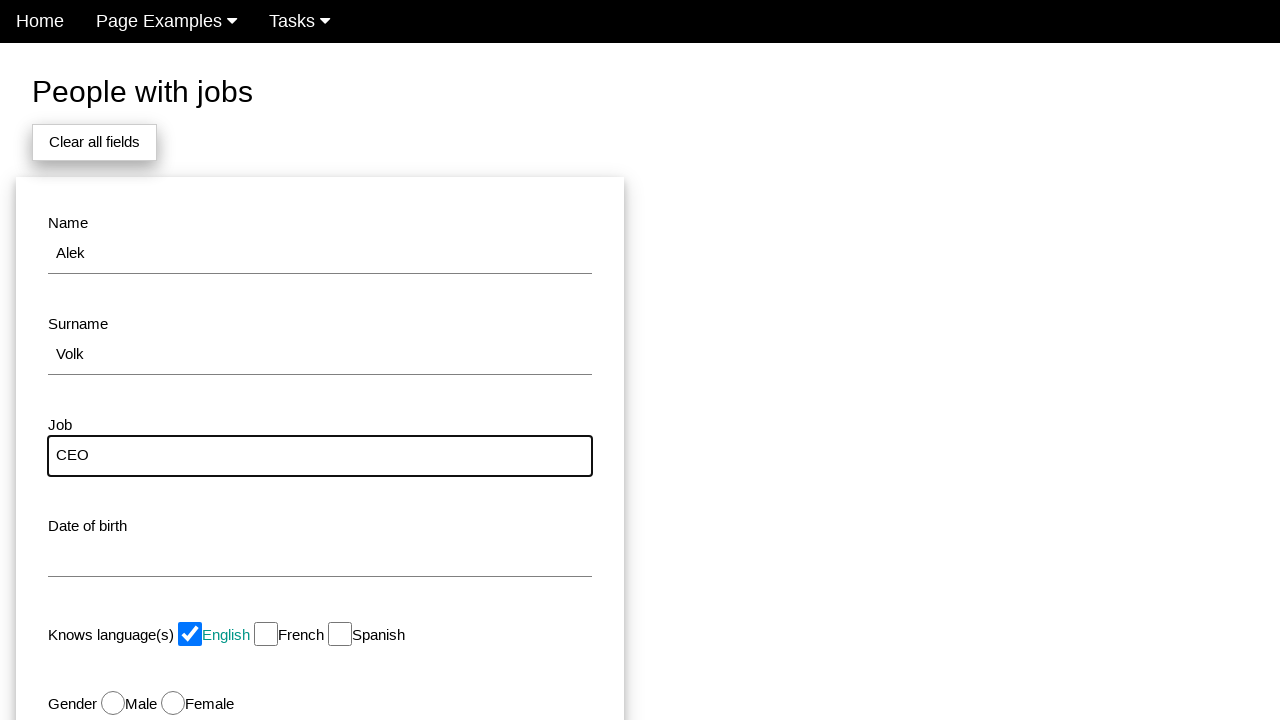

Filled date of birth field with '10/10/1970' on #dob
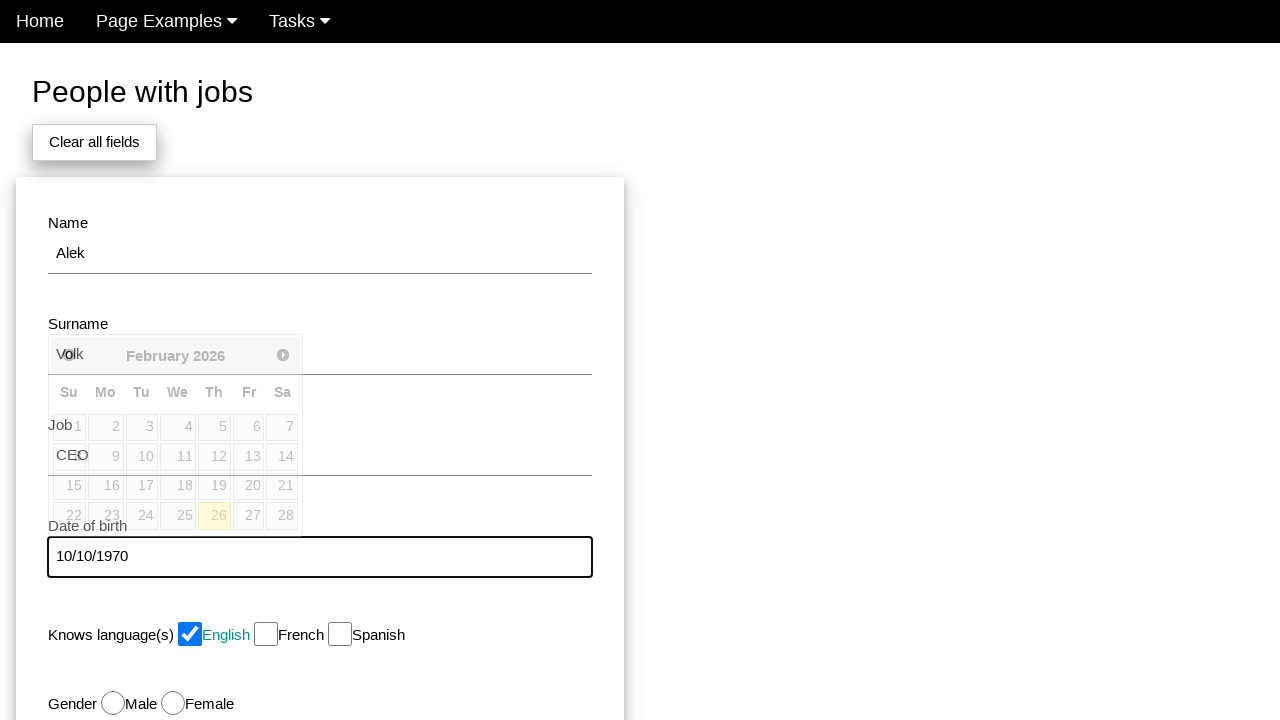

Selected English language checkbox at (190, 634) on #english
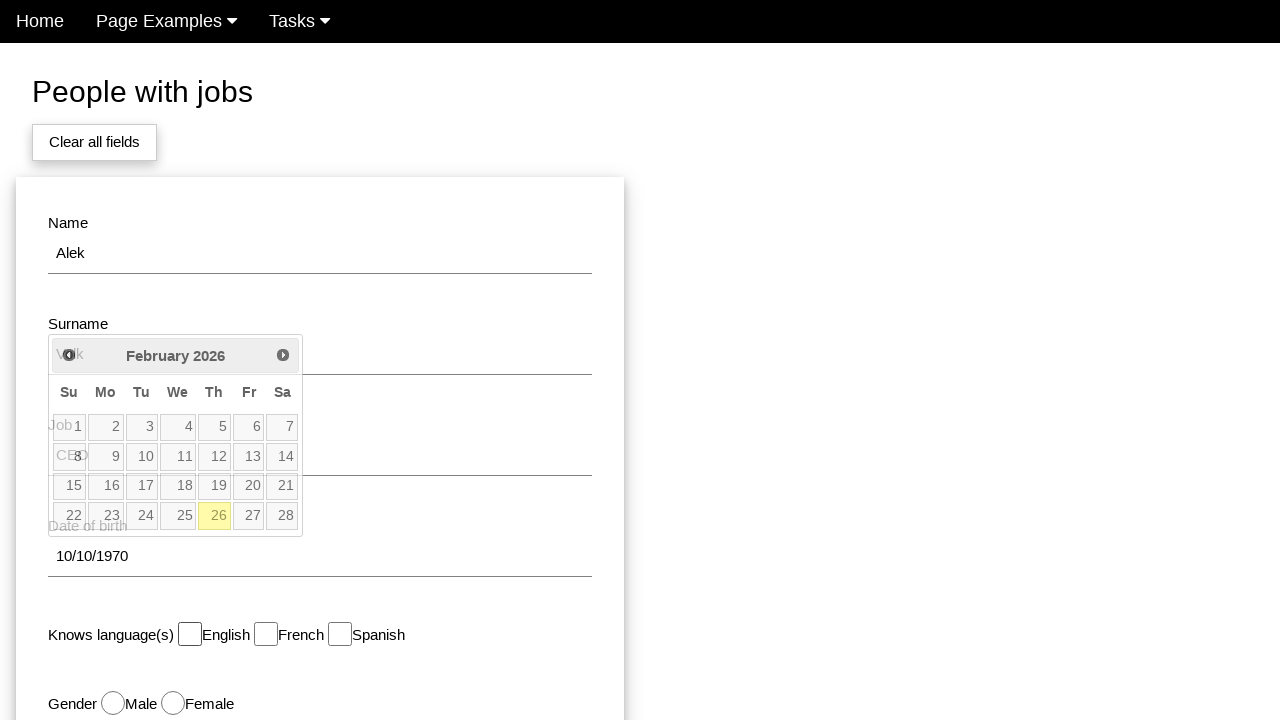

Selected Male gender radio button at (113, 703) on #male
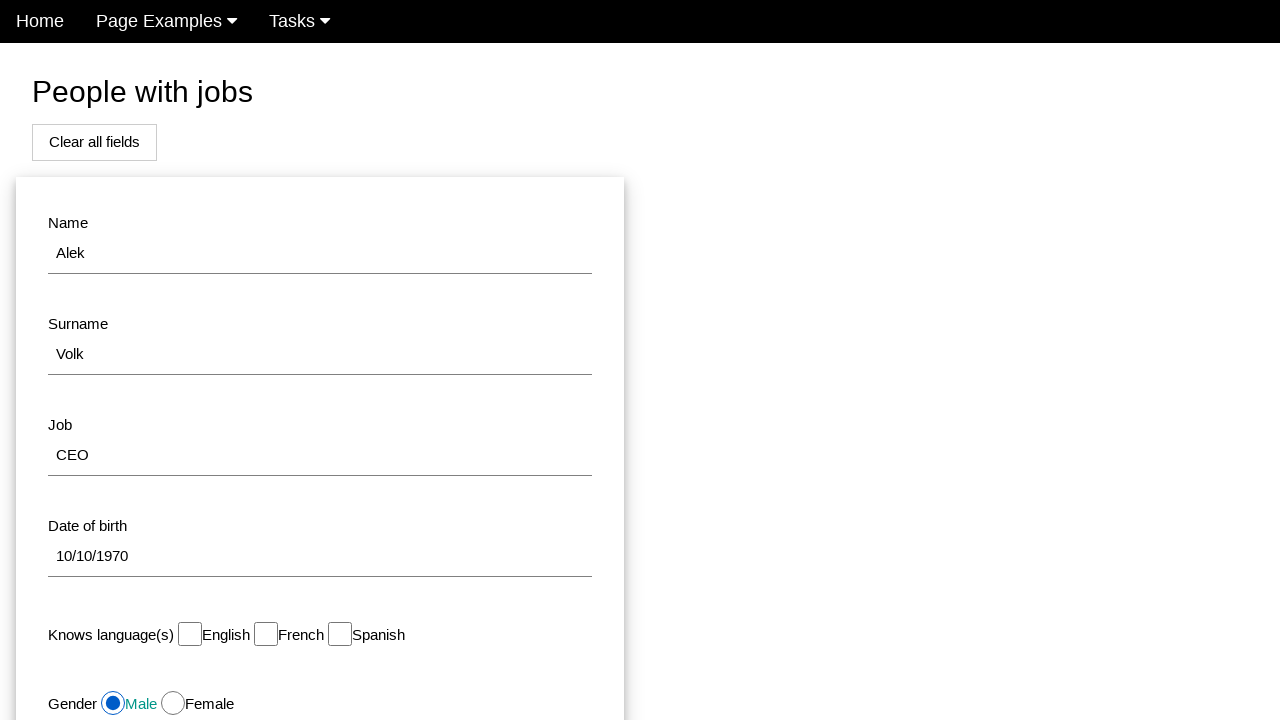

Selected status option from dropdown (index 1) on #status
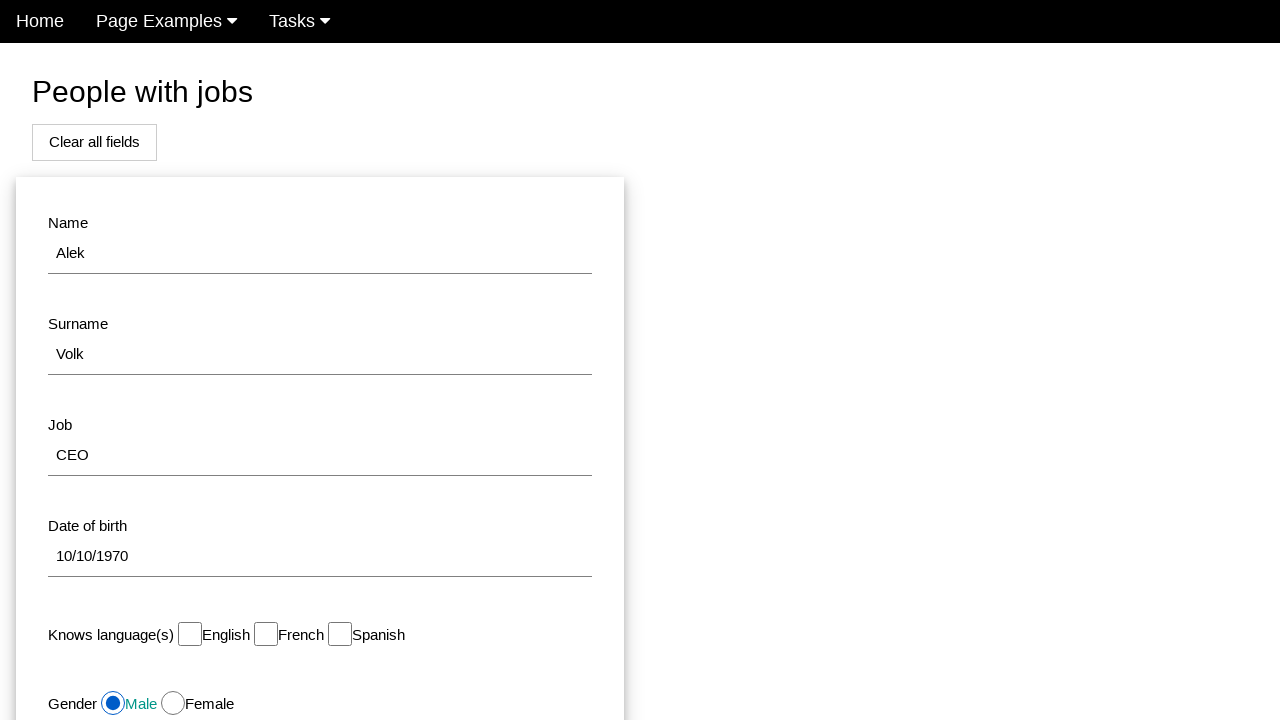

Clicked submit button to add new person at (178, 510) on #modal_button
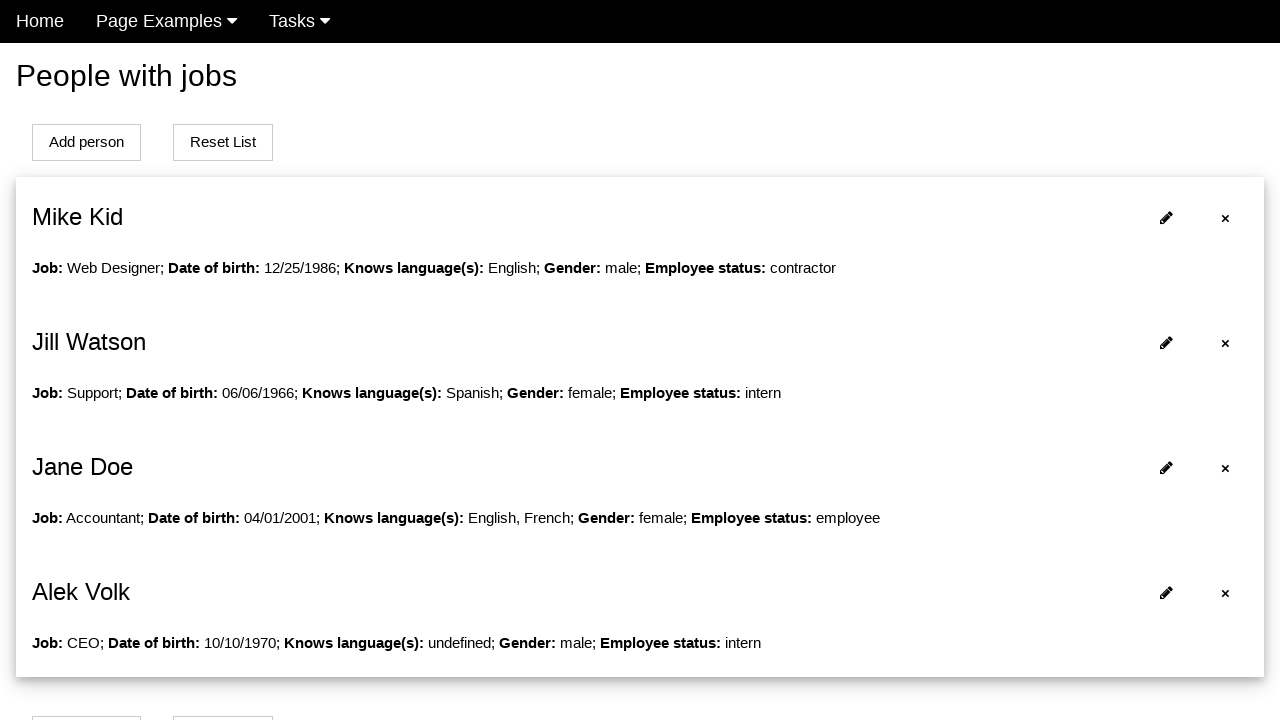

New person successfully added to the list
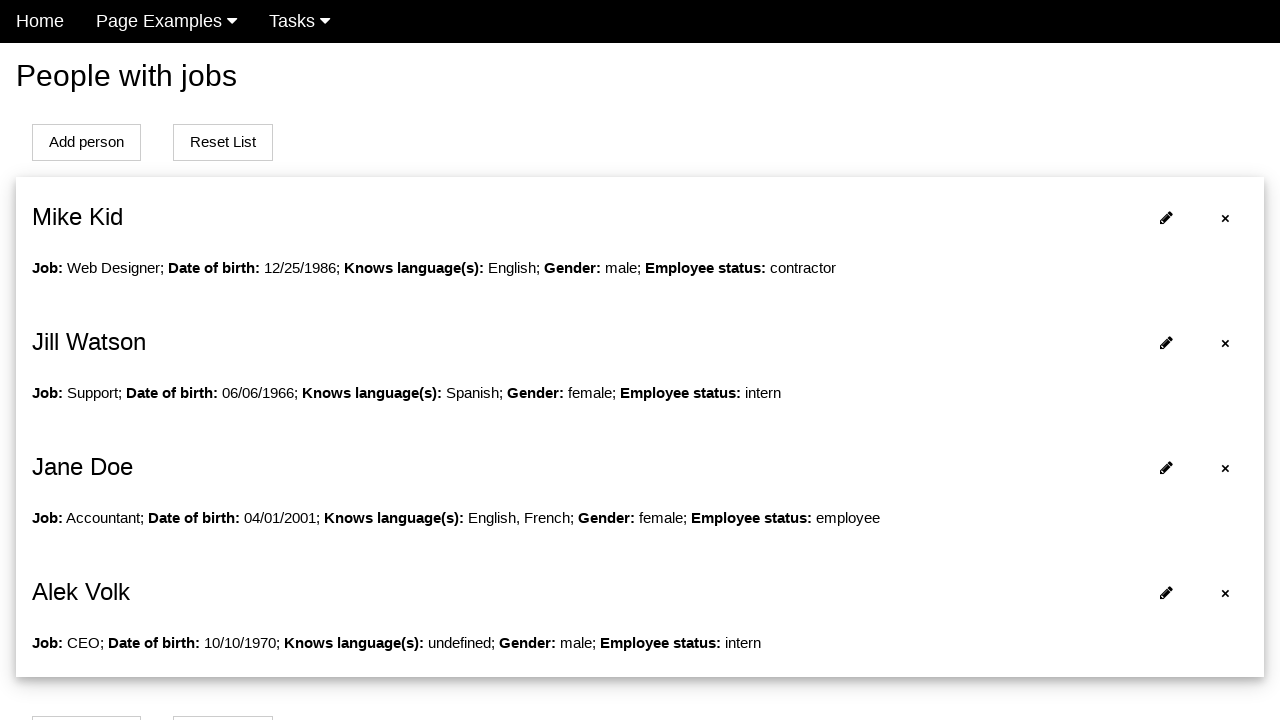

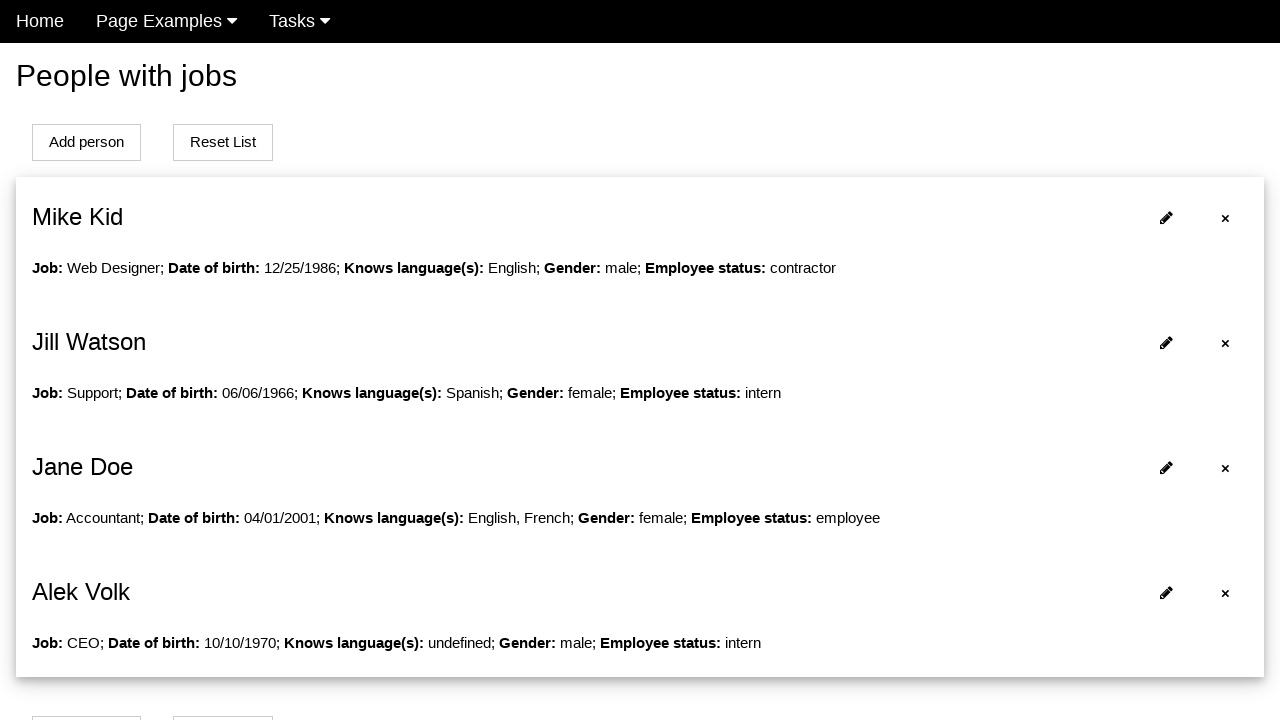